Tests dropdown selection functionality by selecting options from a dropdown menu using both index-based and text-based selection methods

Starting URL: https://the-internet.herokuapp.com/dropdown

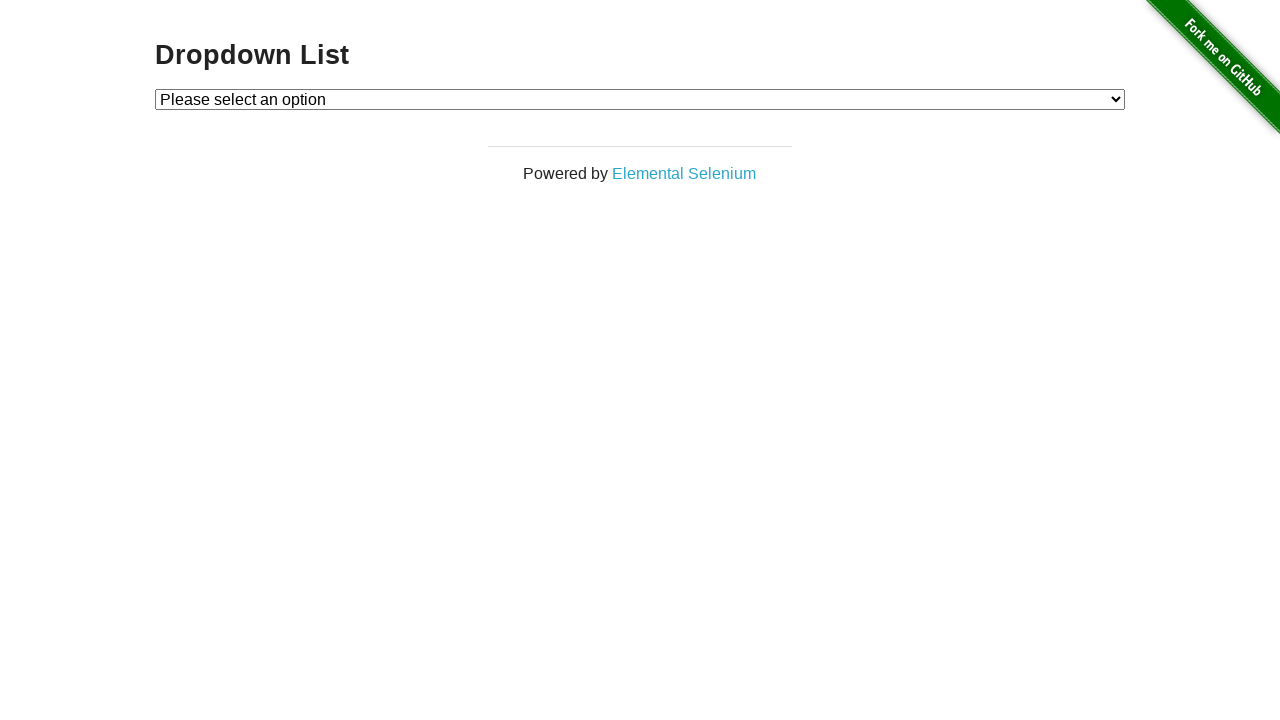

Selected 'Option 2' from dropdown using index-based selection on #dropdown
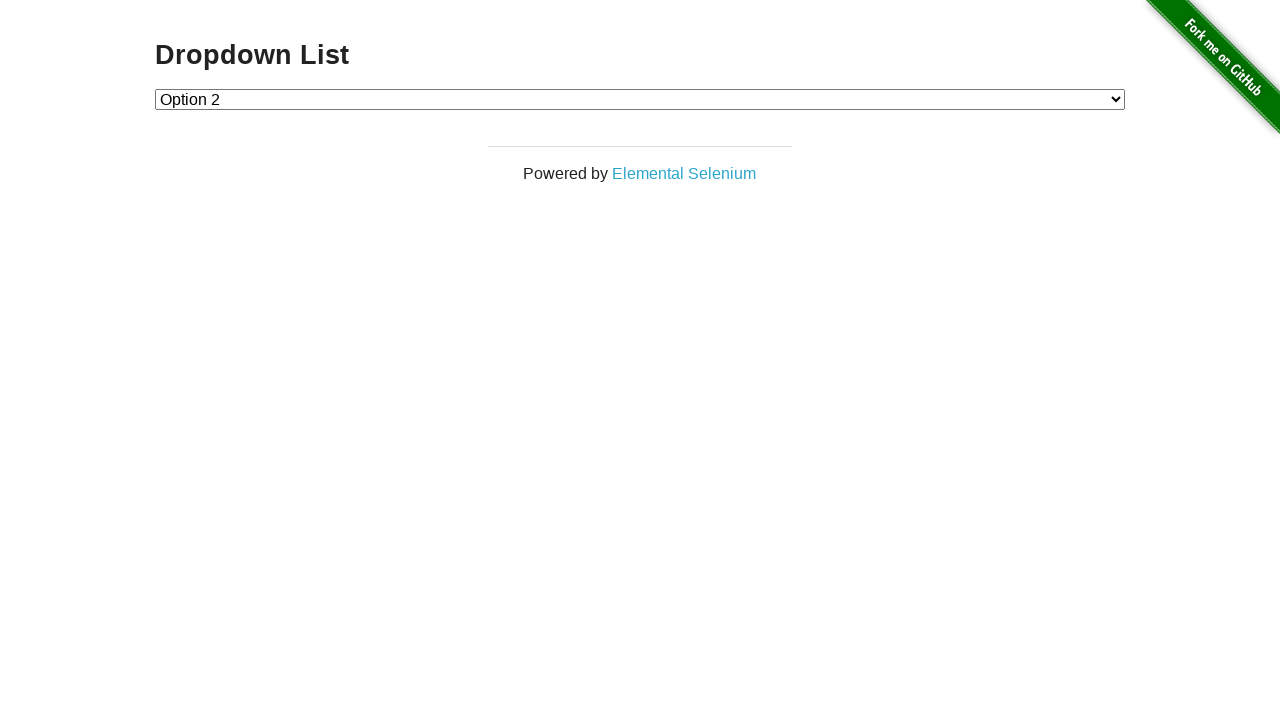

Selected 'Option 1' from dropdown using text-based selection on #dropdown
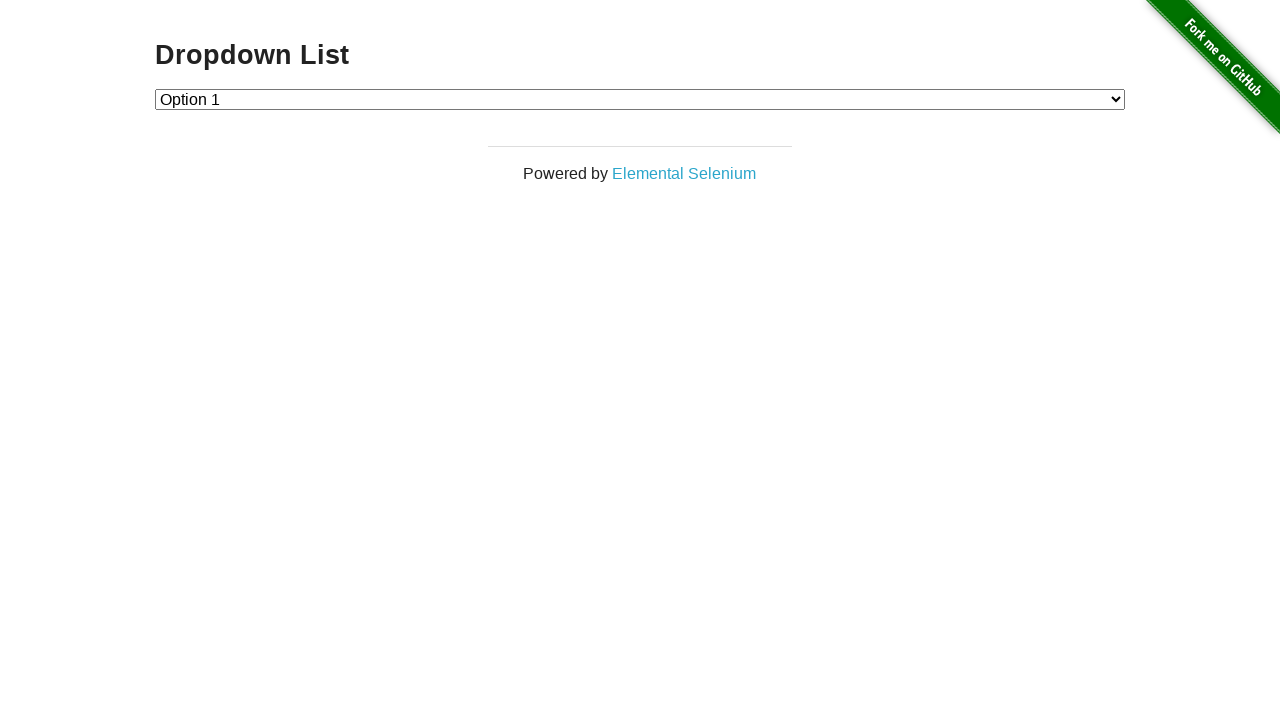

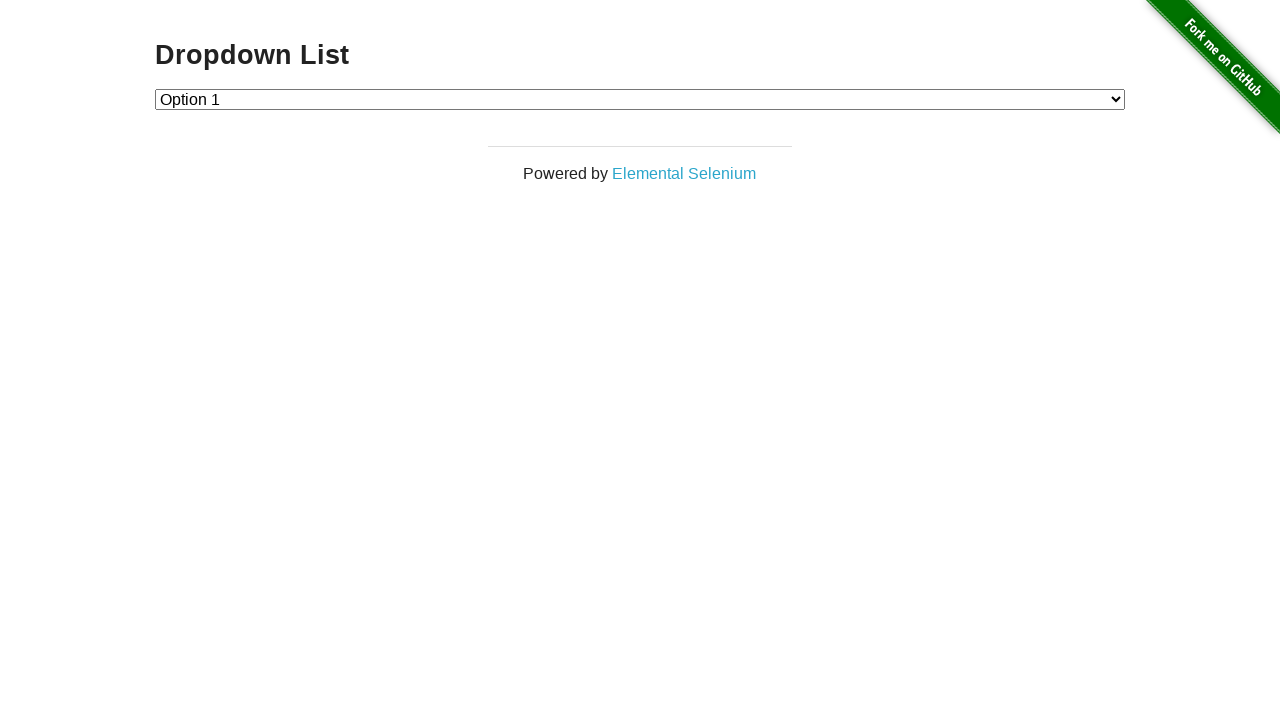